Tests datepicker functionality by clicking on the datepicker field, selecting a date from the calendar, entering a date manually, and pressing return to confirm

Starting URL: https://formy-project.herokuapp.com/datepicker

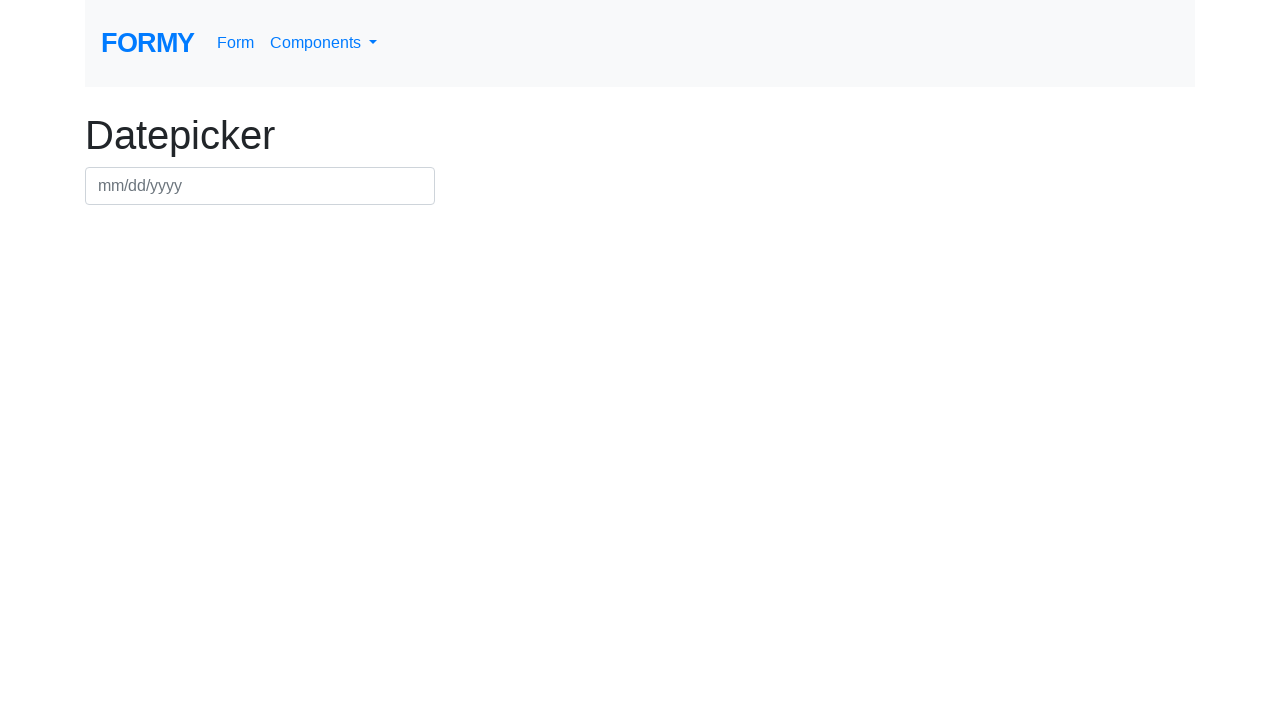

Clicked on datepicker input field to open calendar at (260, 186) on #datepicker
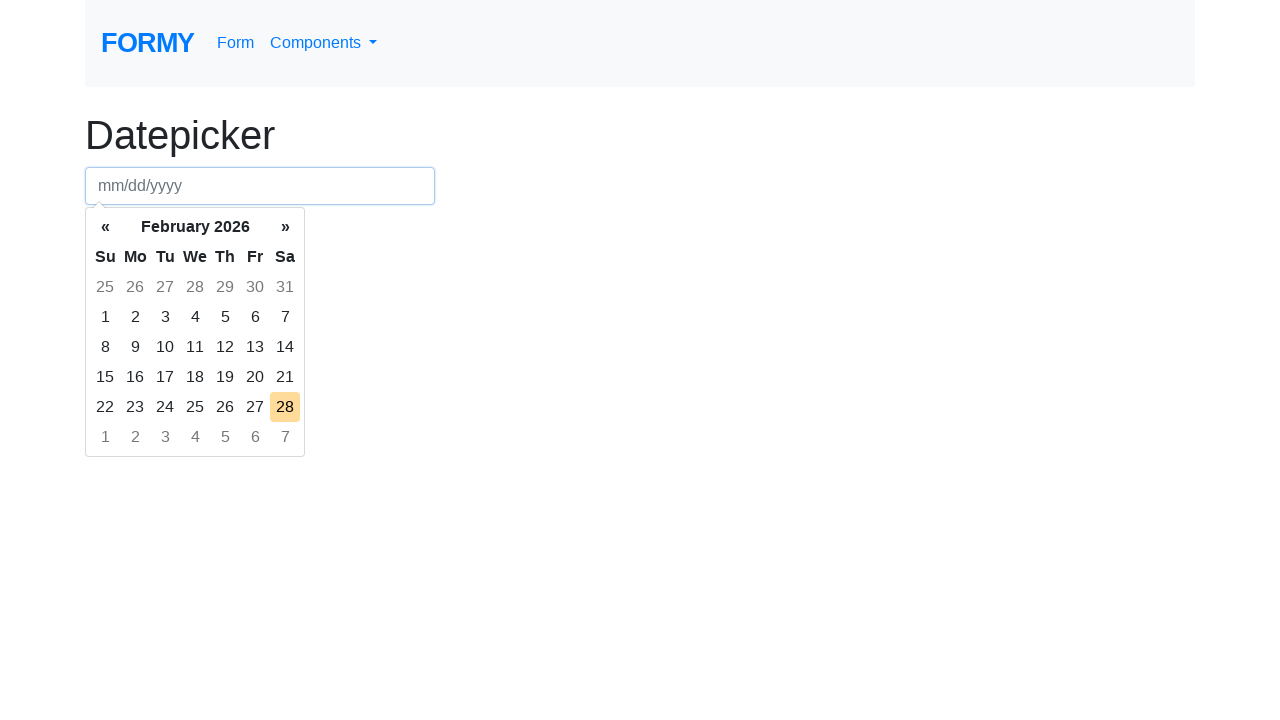

Selected a date from the calendar at (195, 377) on xpath=/html/body/div[2]/div[1]/table/tbody/tr[4]/td[4]
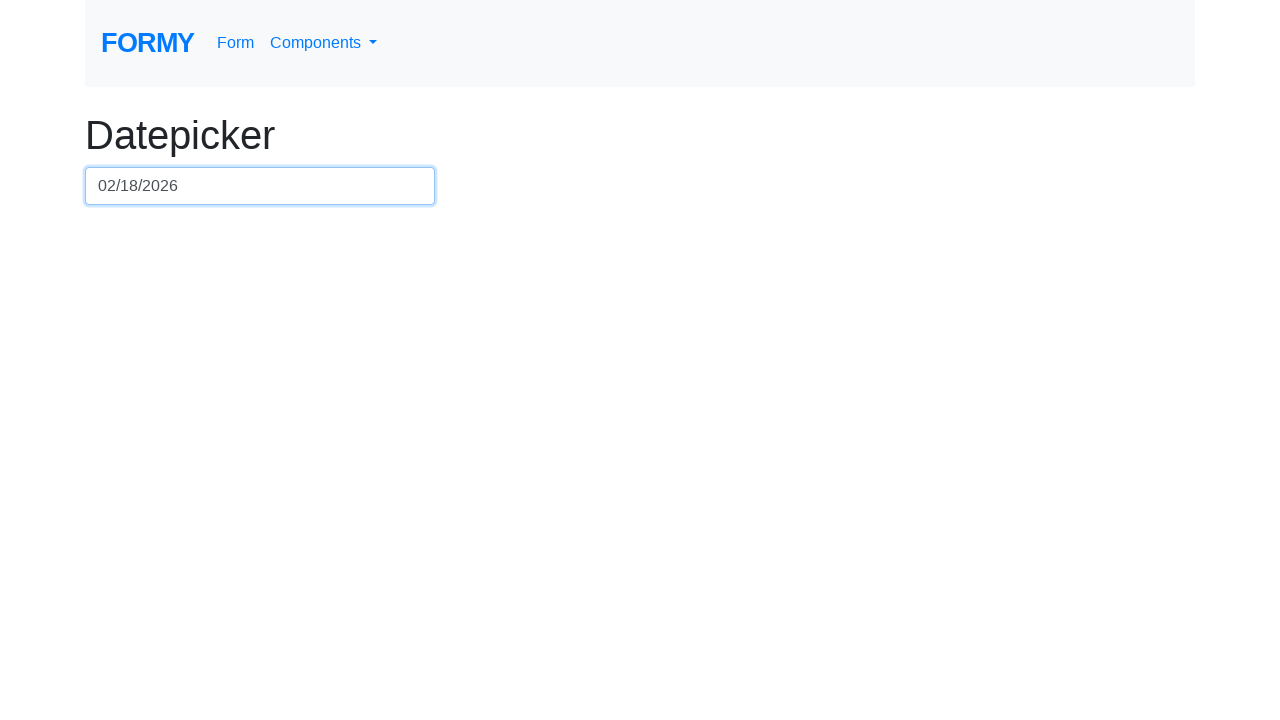

Entered date manually in datepicker field: 15/10/1982 on #datepicker
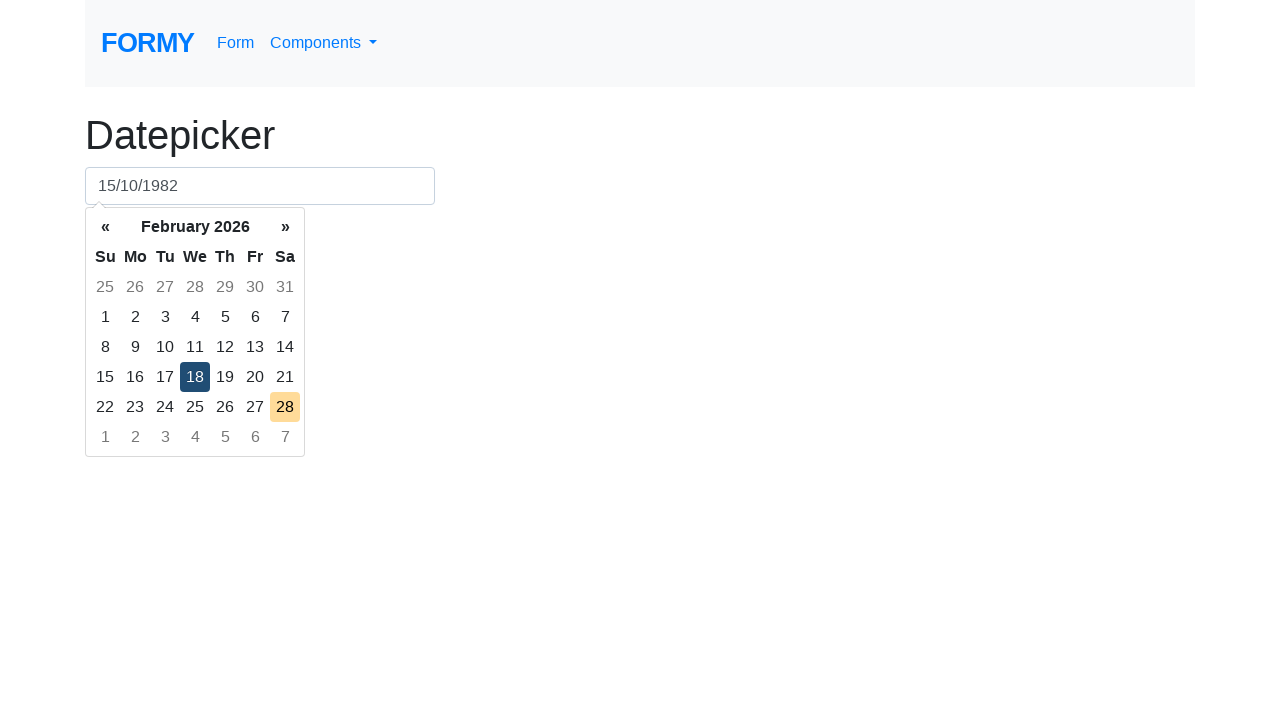

Pressed Enter to confirm the date on #datepicker
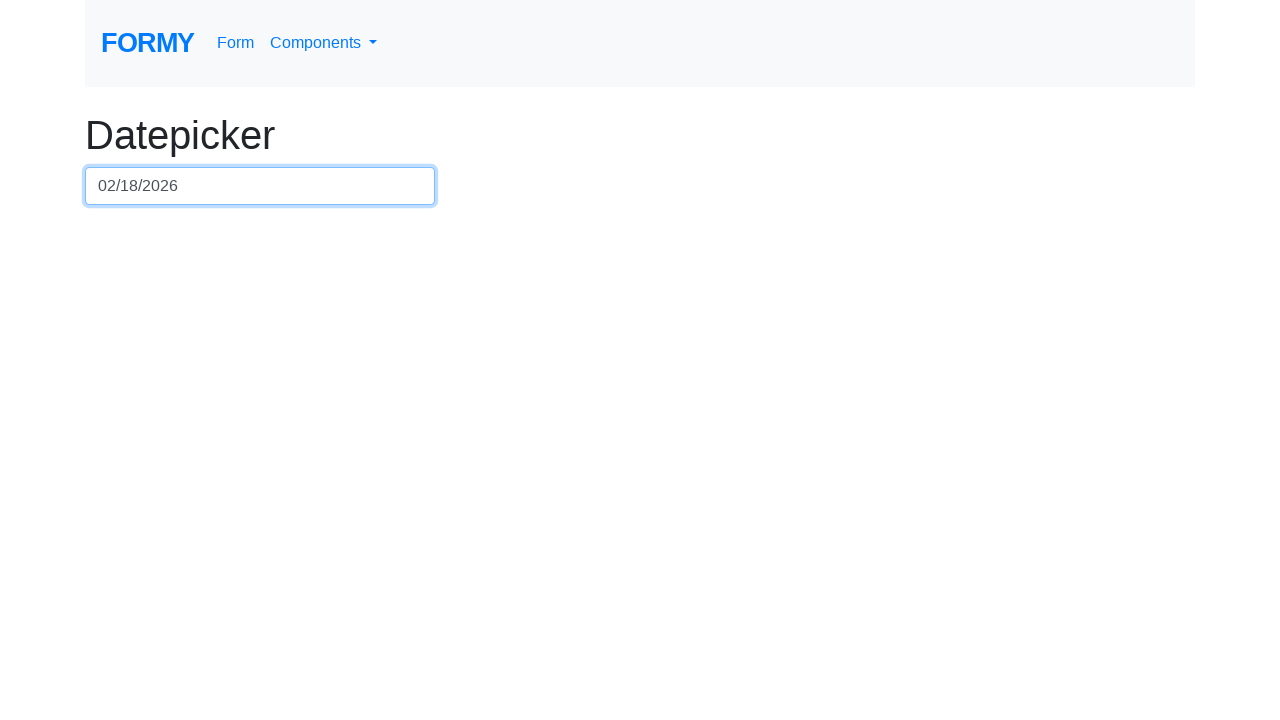

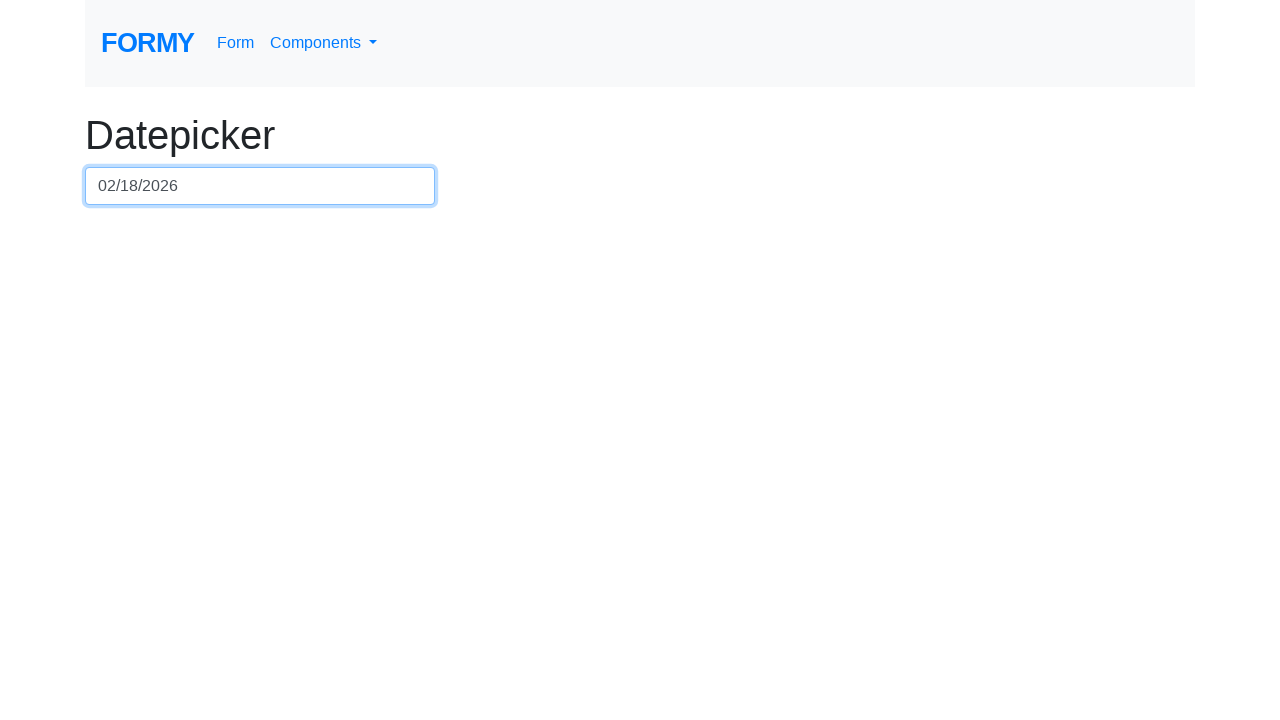